Tests that the complete all checkbox updates state when individual items are completed or cleared

Starting URL: https://demo.playwright.dev/todomvc

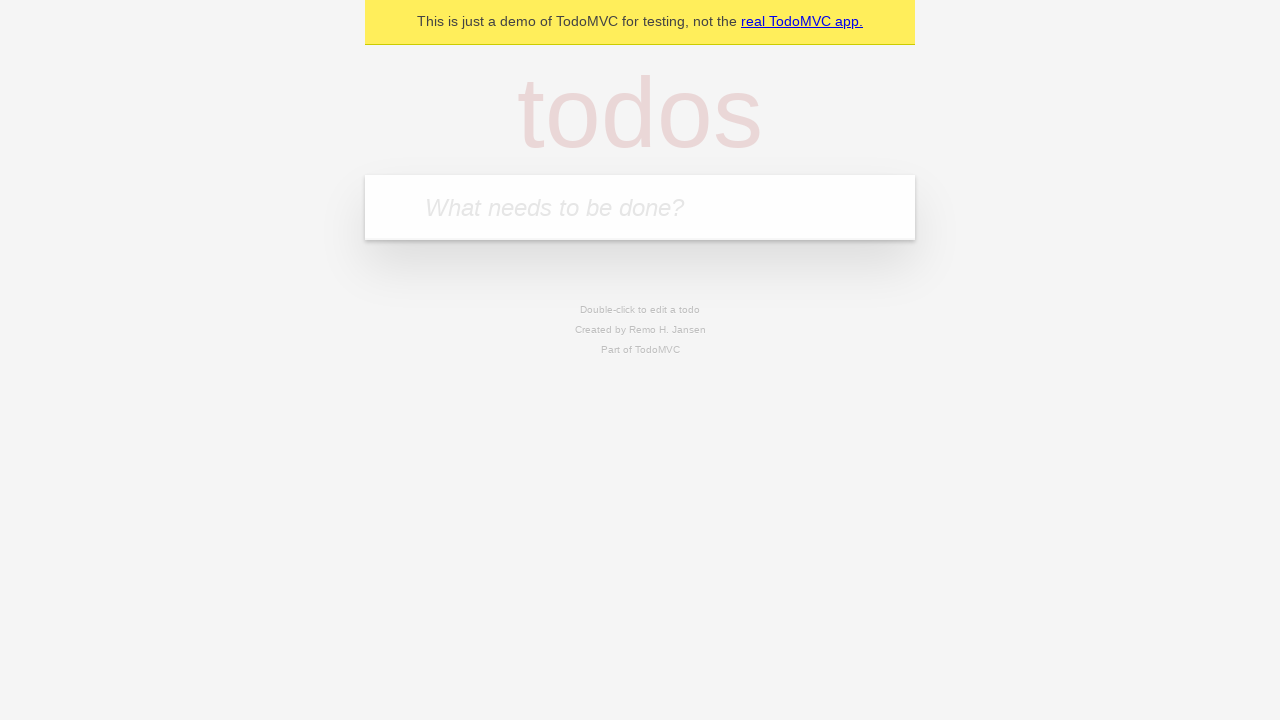

Filled first todo item 'buy some cheese' on internal:attr=[placeholder="What needs to be done?"i]
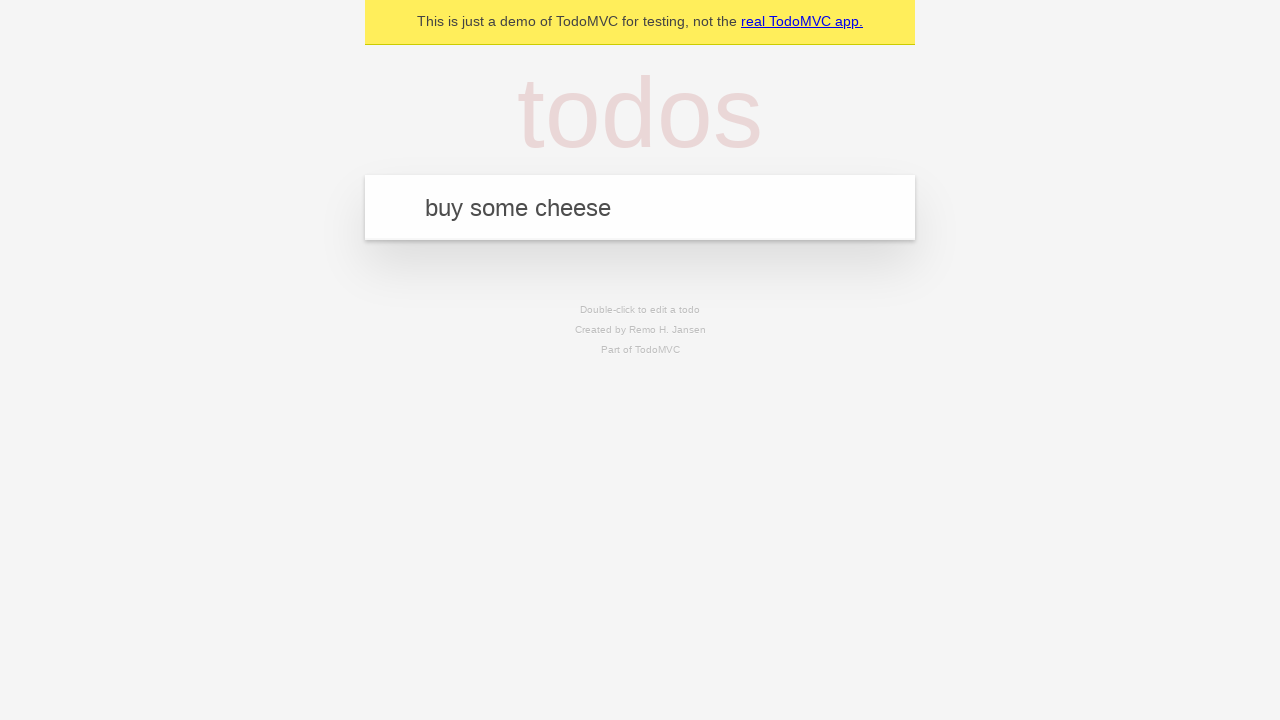

Pressed Enter to create first todo on internal:attr=[placeholder="What needs to be done?"i]
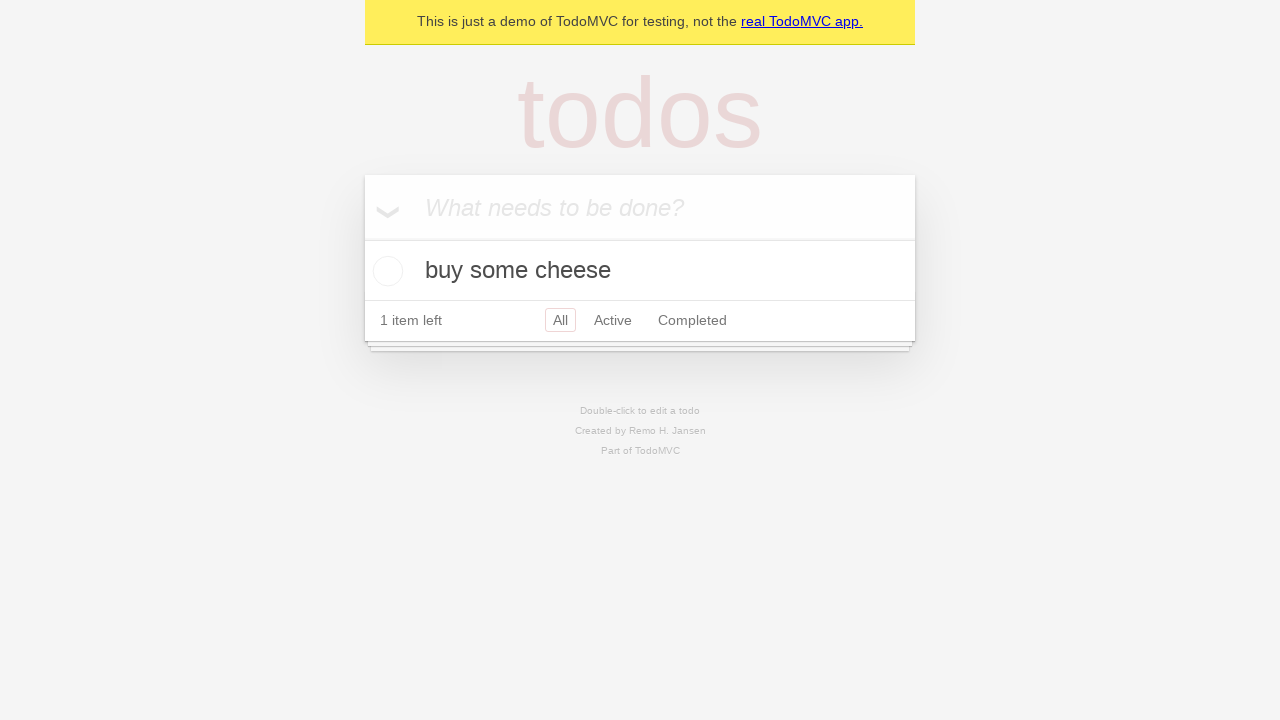

Filled second todo item 'feed the cat' on internal:attr=[placeholder="What needs to be done?"i]
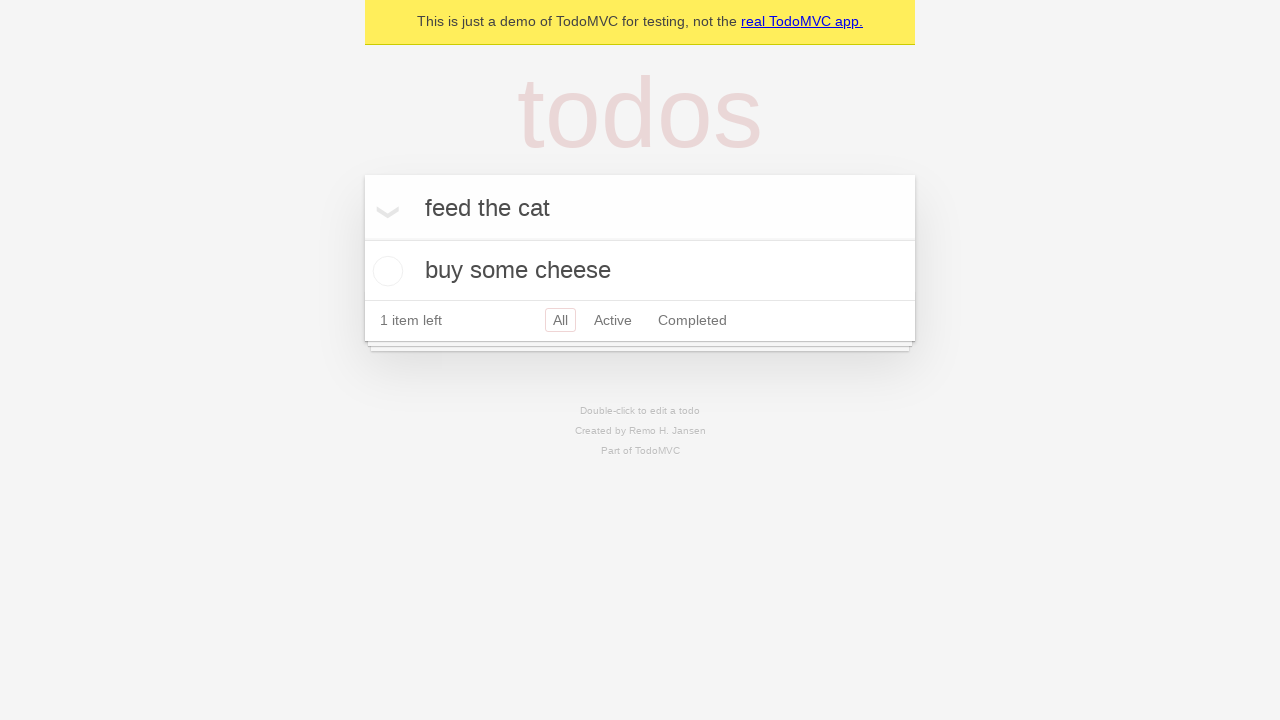

Pressed Enter to create second todo on internal:attr=[placeholder="What needs to be done?"i]
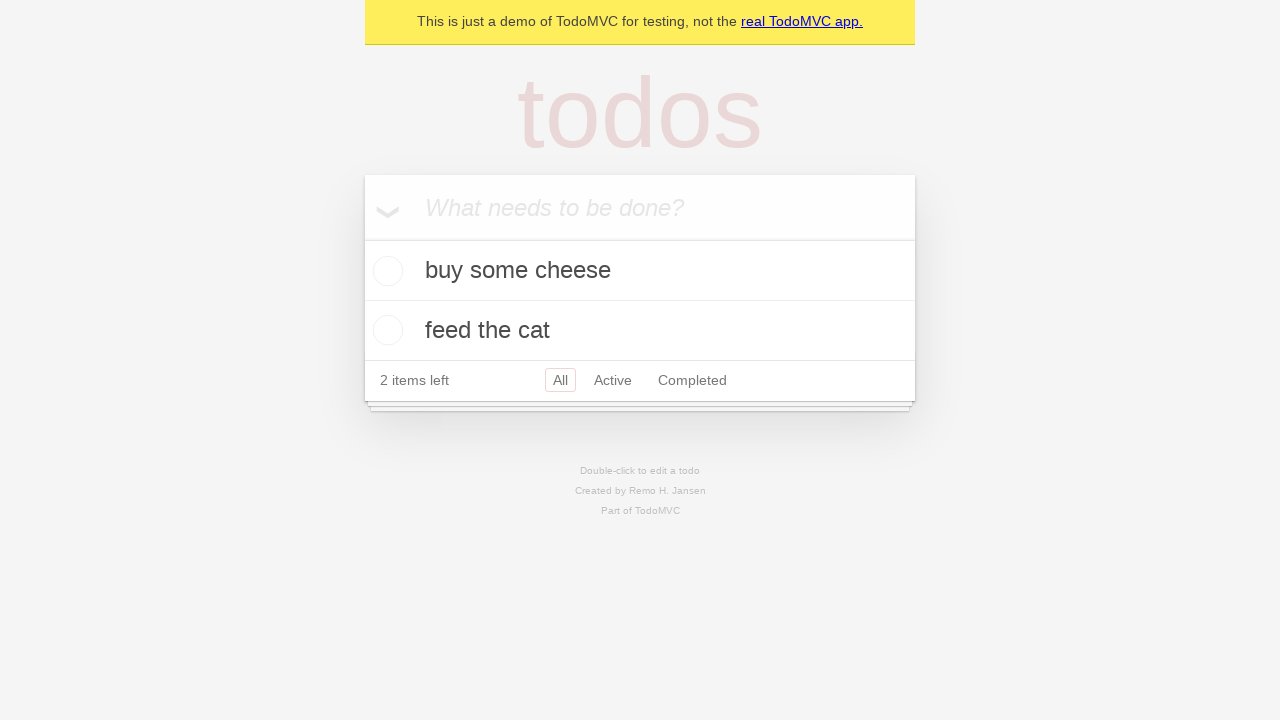

Filled third todo item 'book a doctors appointment' on internal:attr=[placeholder="What needs to be done?"i]
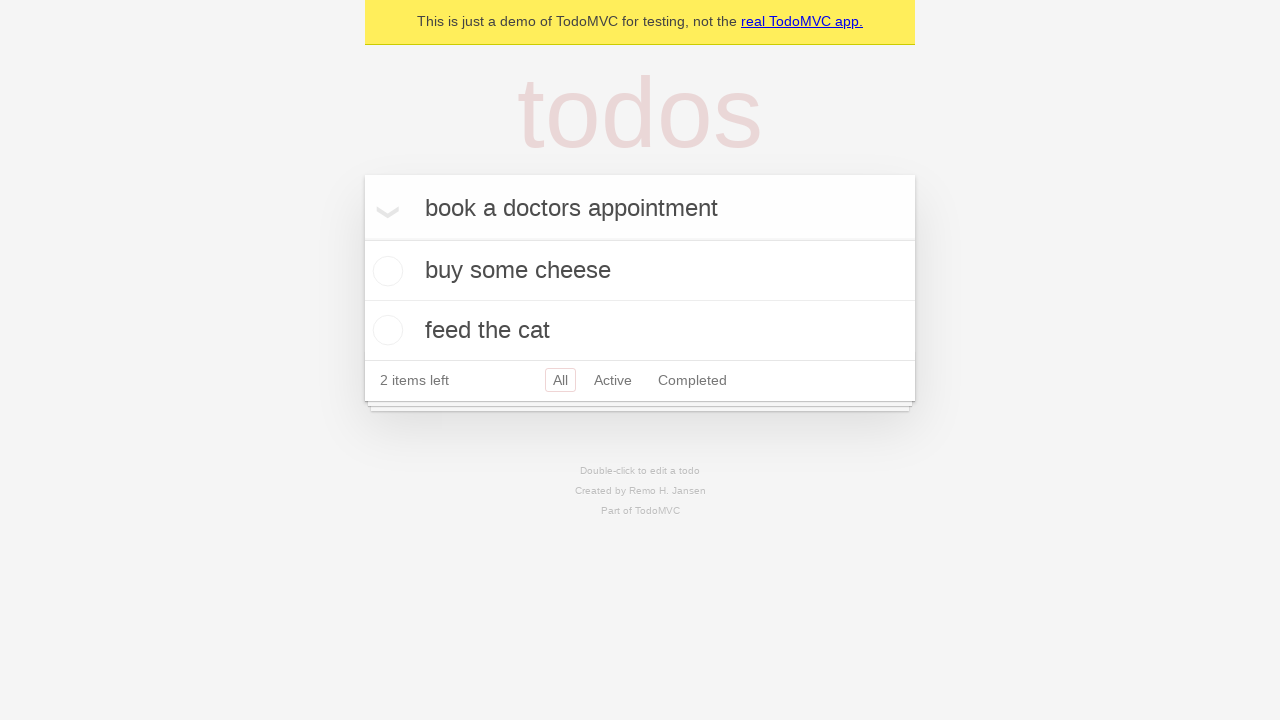

Pressed Enter to create third todo on internal:attr=[placeholder="What needs to be done?"i]
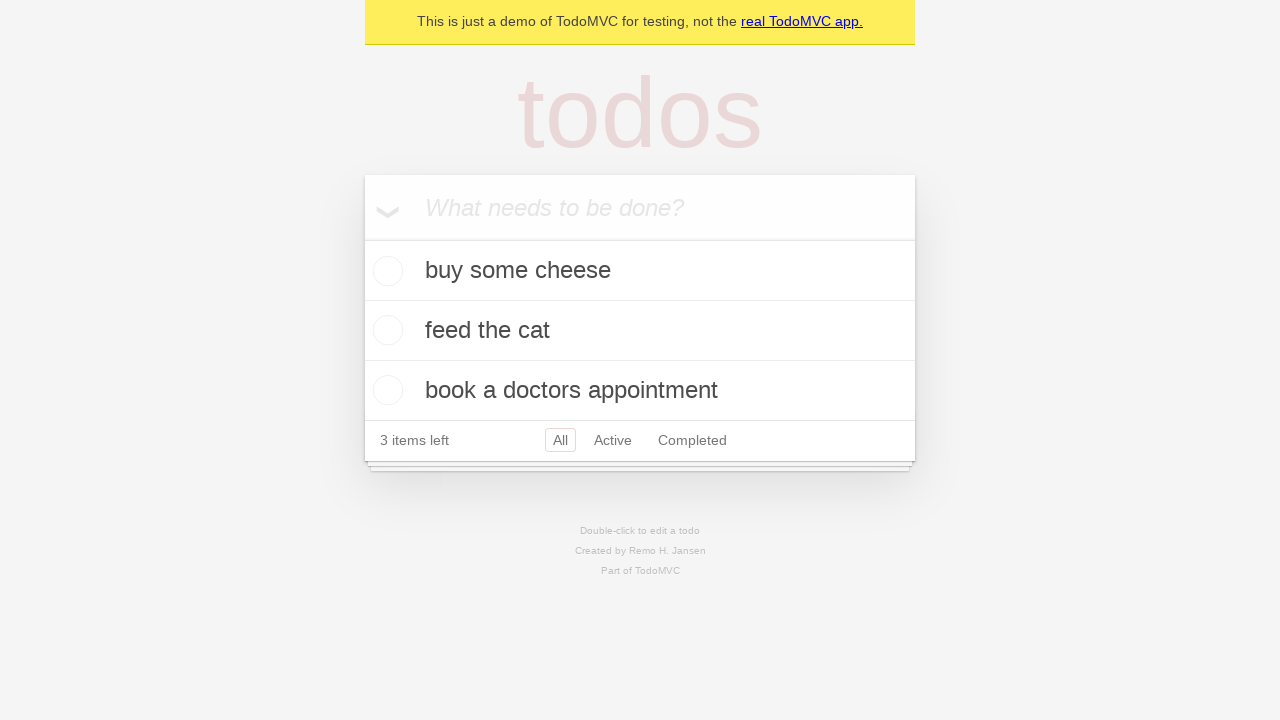

Waited for todo items to be created and visible
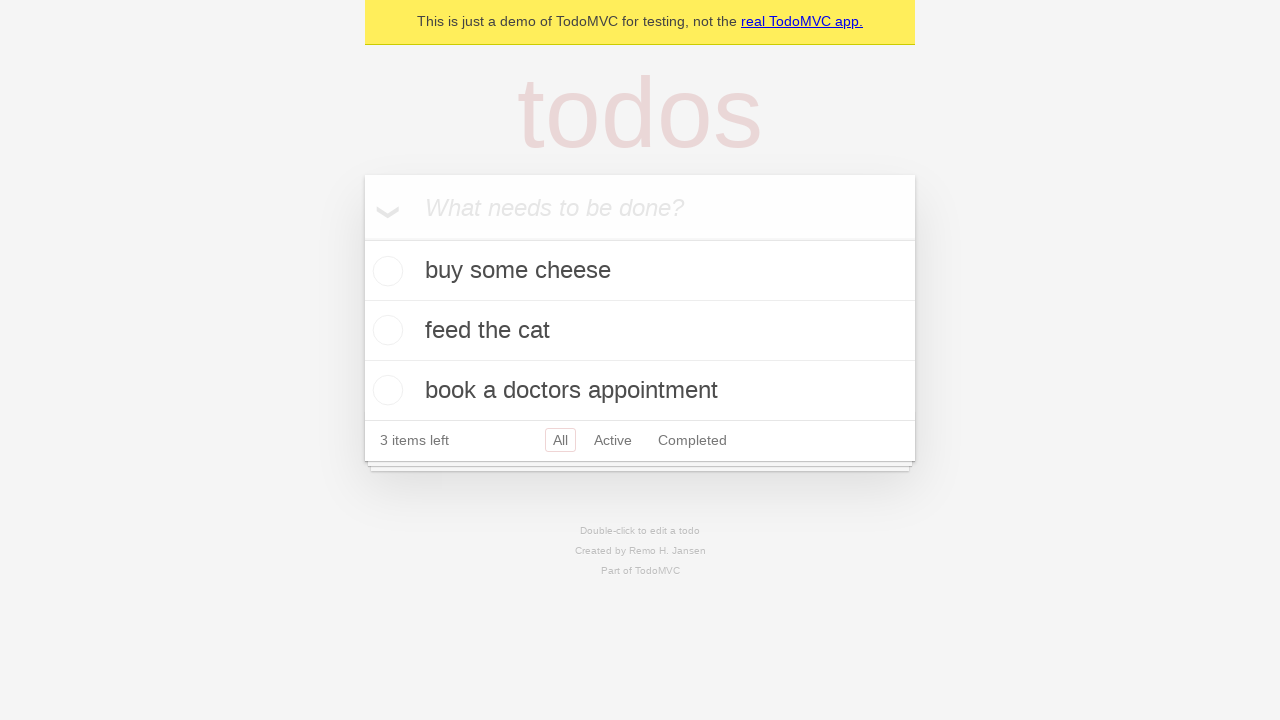

Clicked 'Mark all as complete' checkbox to complete all todos at (362, 238) on internal:label="Mark all as complete"i
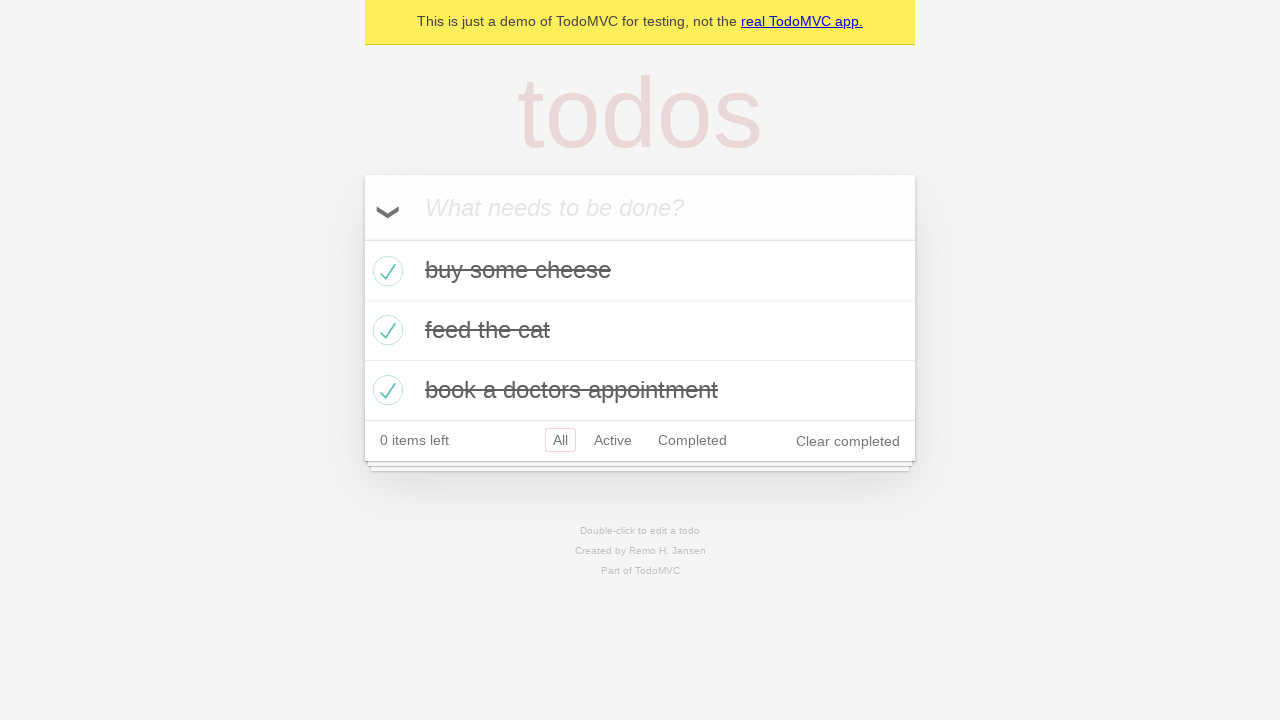

Unchecked the first todo item at (385, 271) on internal:testid=[data-testid="todo-item"s] >> nth=0 >> internal:role=checkbox
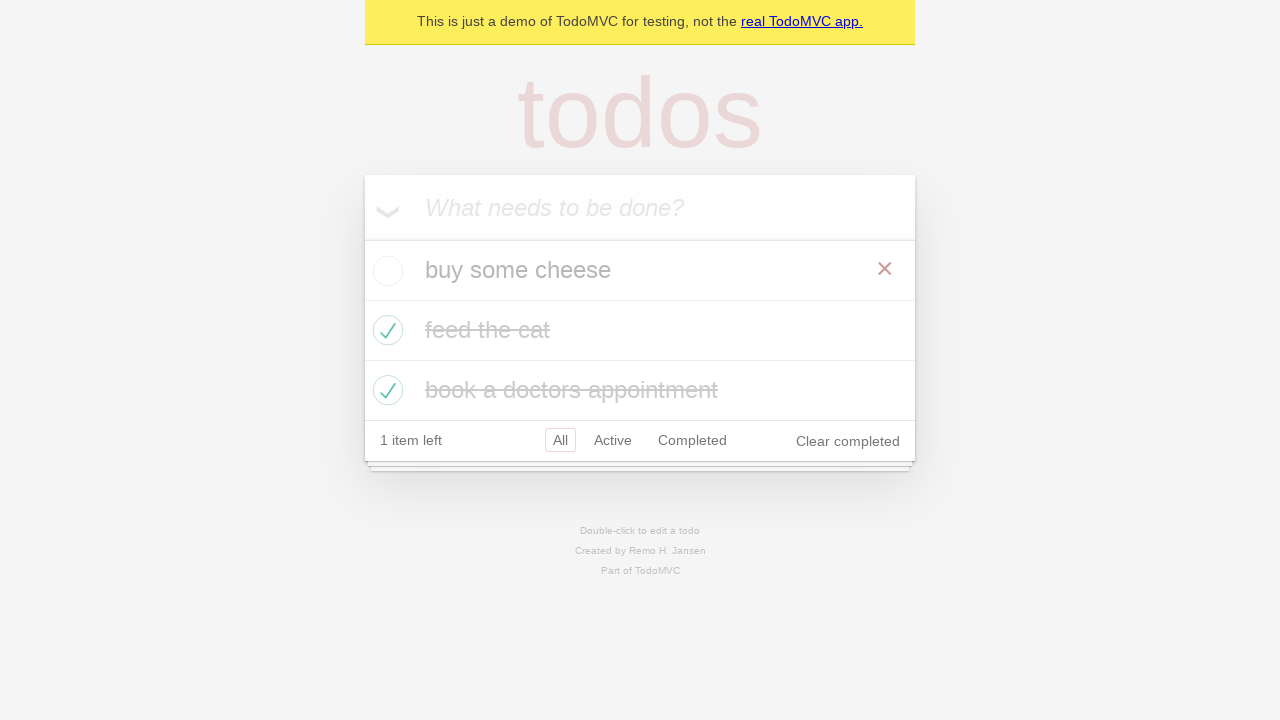

Checked the first todo item again at (385, 271) on internal:testid=[data-testid="todo-item"s] >> nth=0 >> internal:role=checkbox
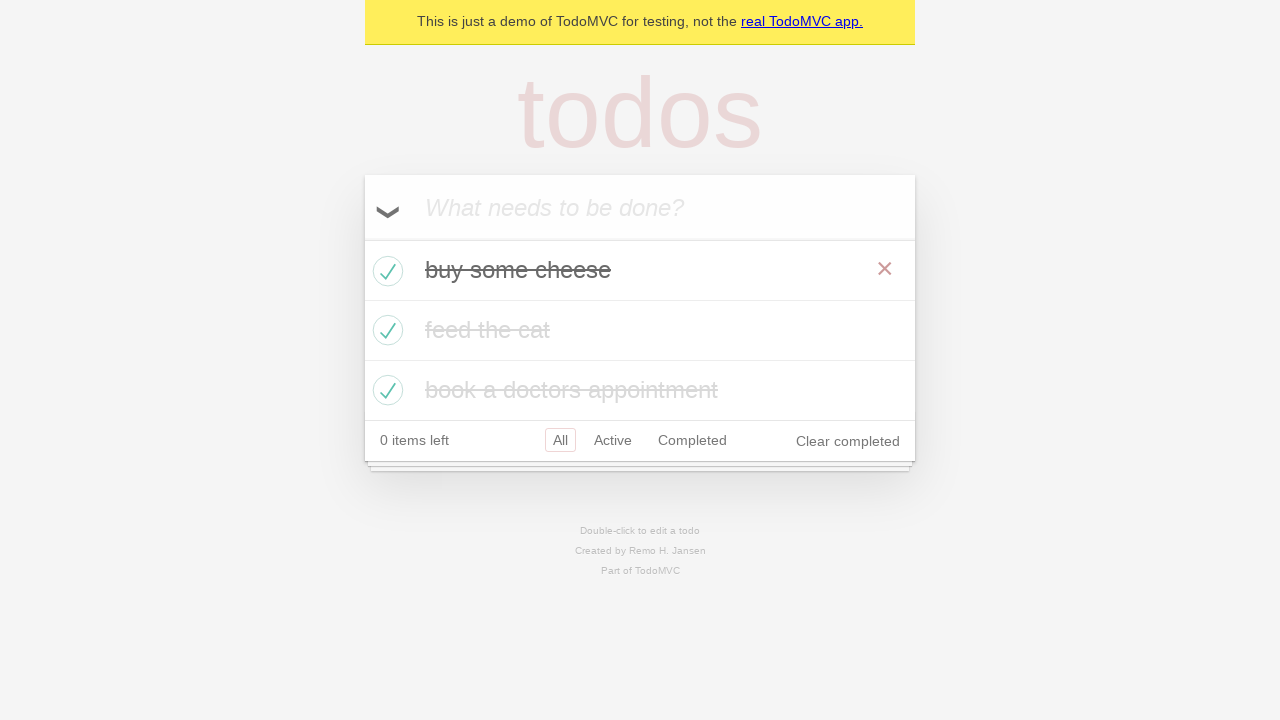

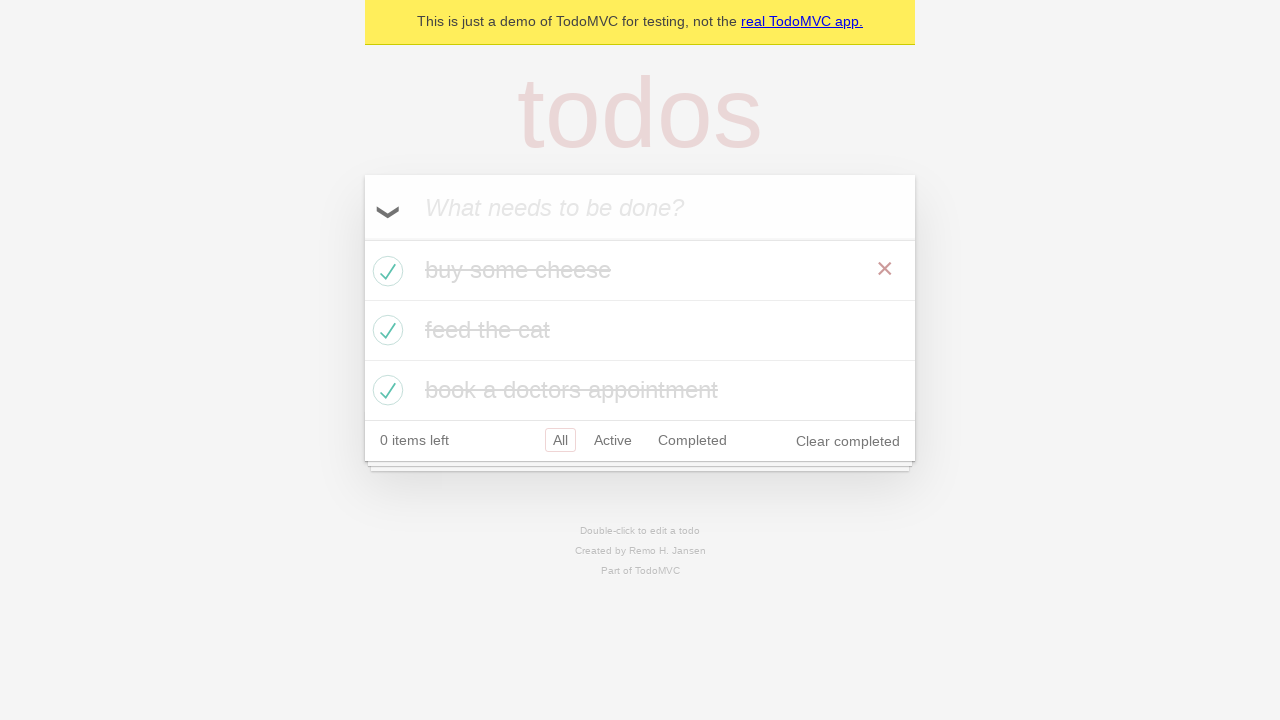